Tests interaction with nested iframes by finding and switching to iframes, then clicking on navigation links within those frames

Starting URL: http://qaclickacademy.com/practice.php

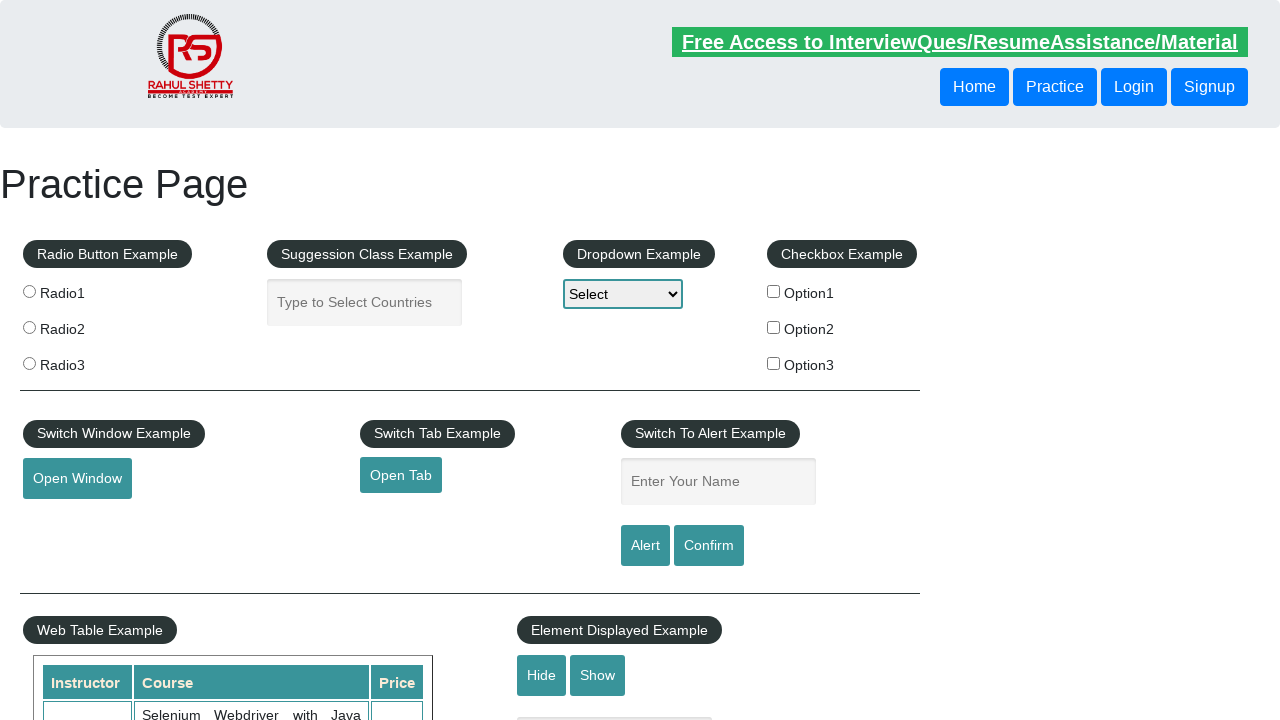

Retrieved all iframes on the page
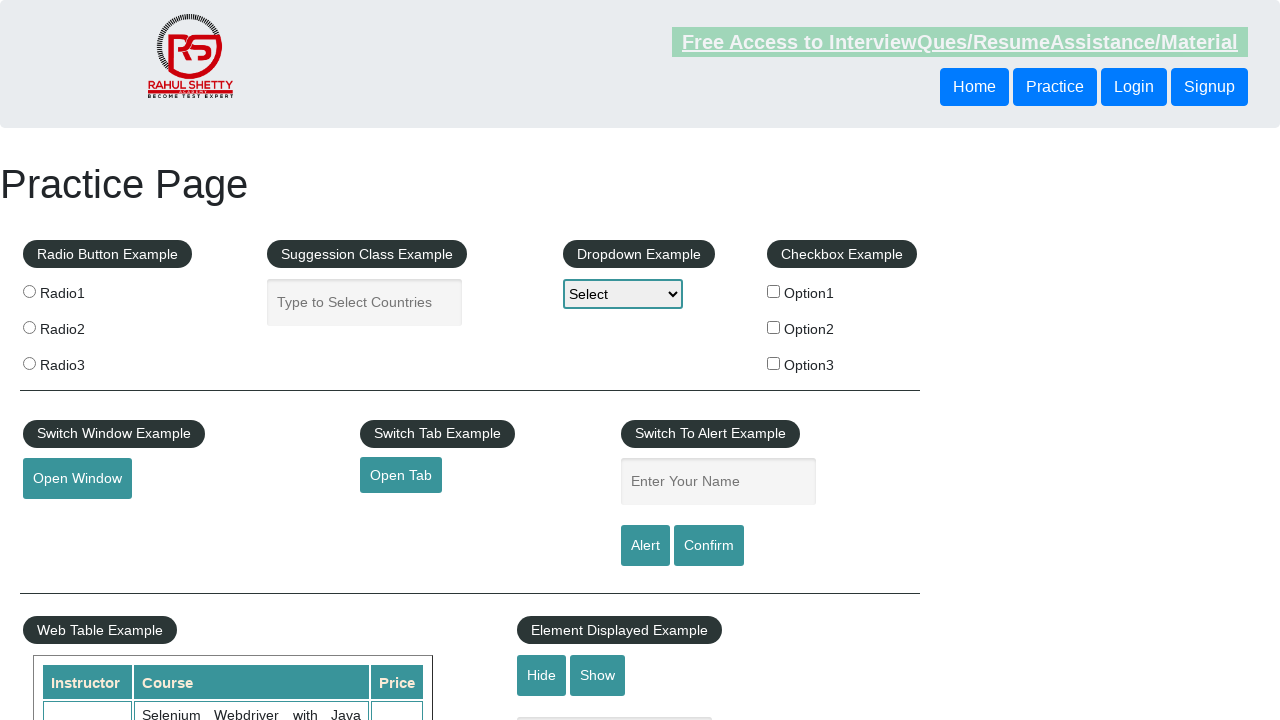

Waited 1 second for page to update
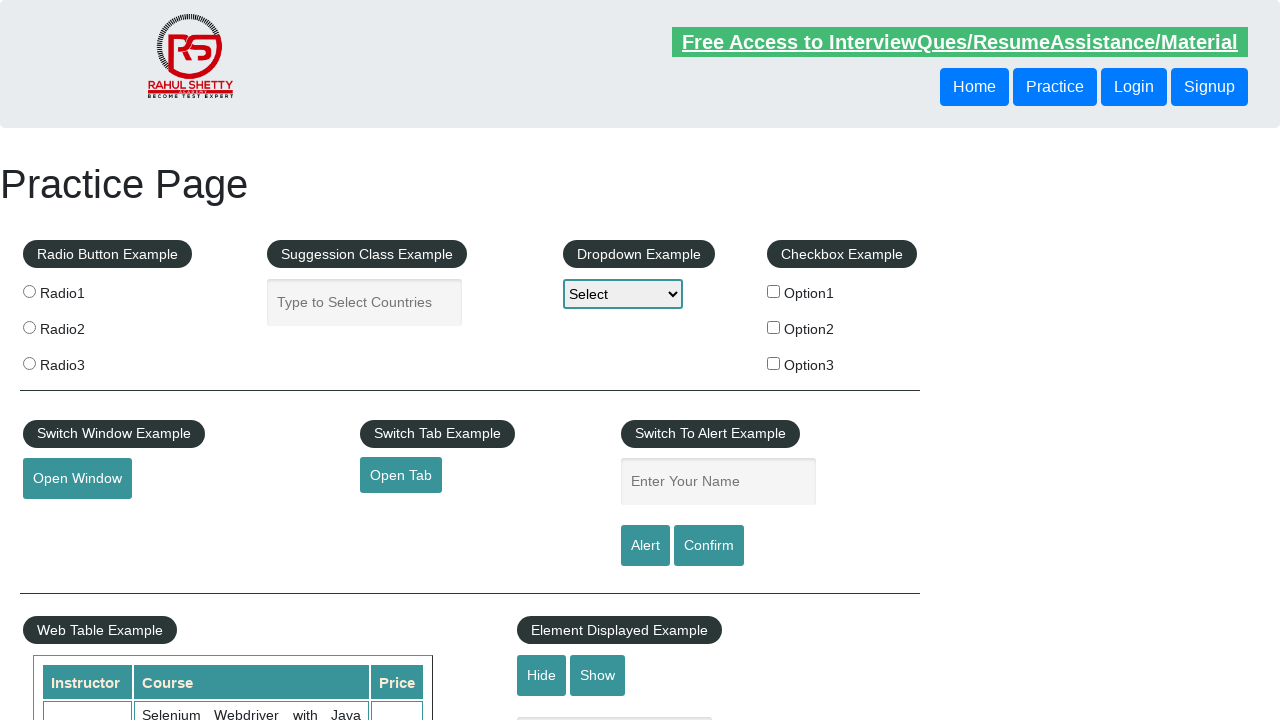

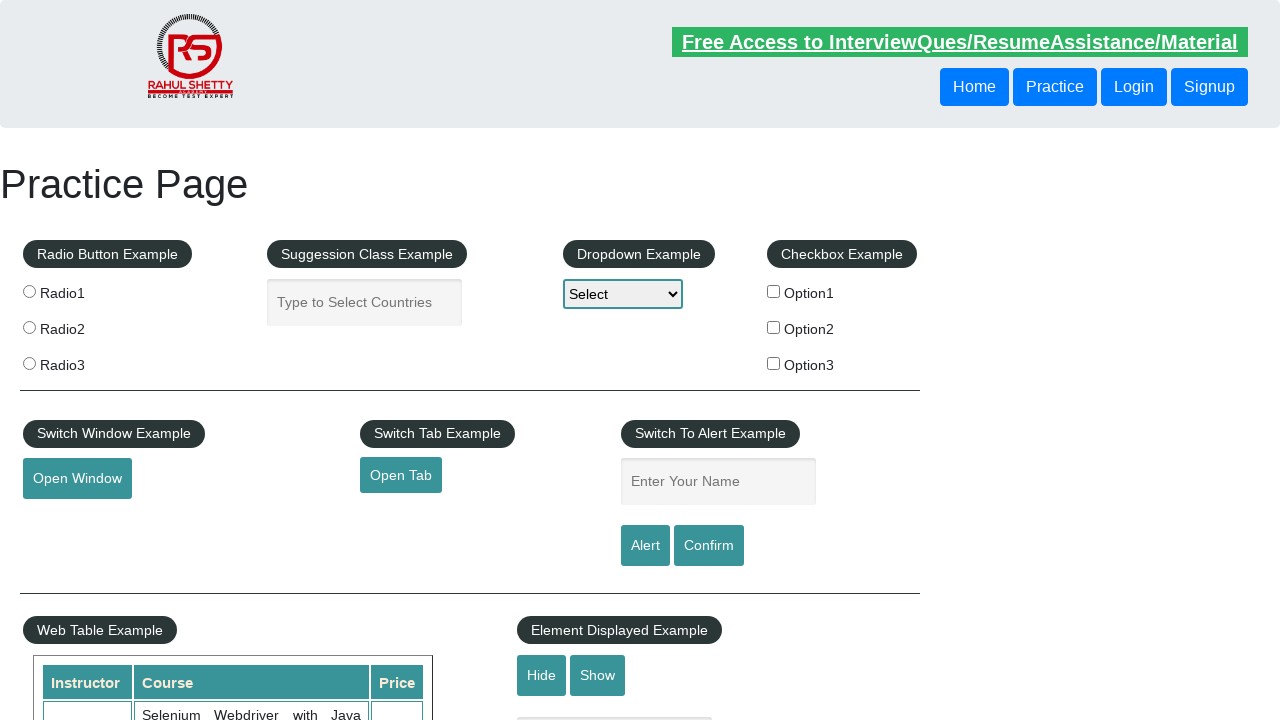